Fills out the practice form completely, verifies the submitted data, closes the confirmation modal, then verifies that all form fields are cleared/reset to empty or default values.

Starting URL: https://demoqa.com/automation-practice-form

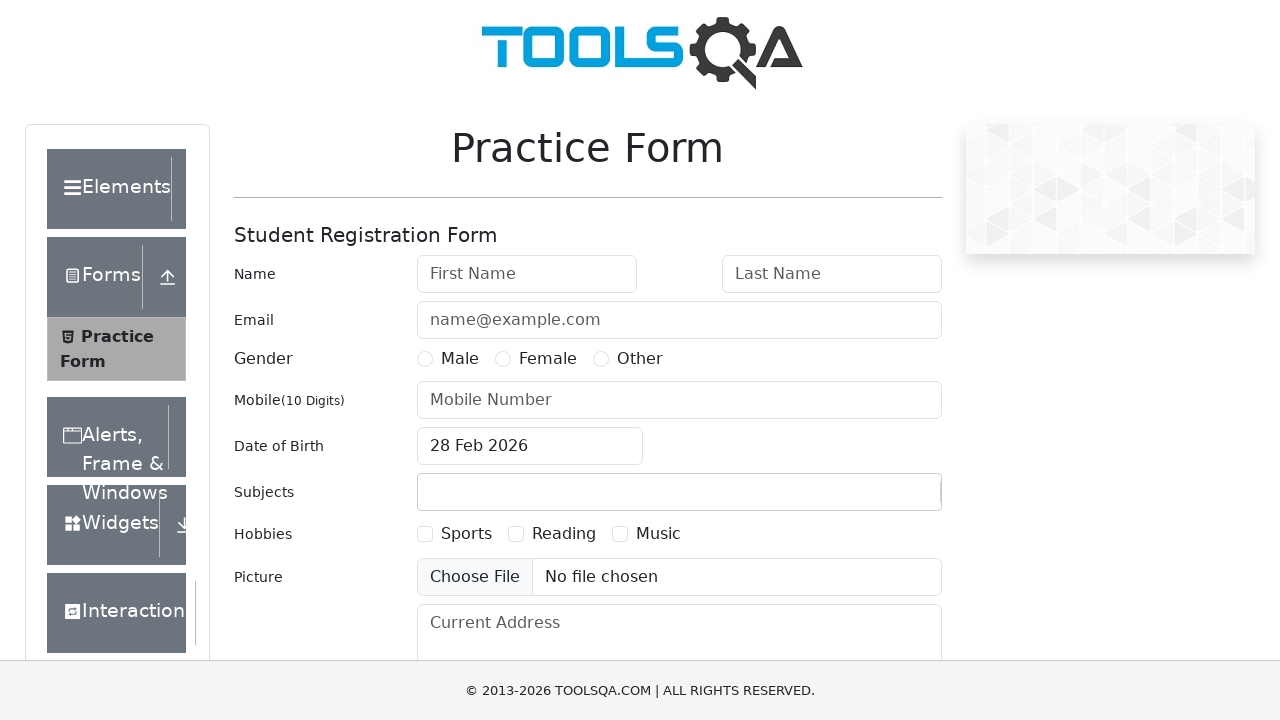

Filled first name field with 'Sarah' on #firstName
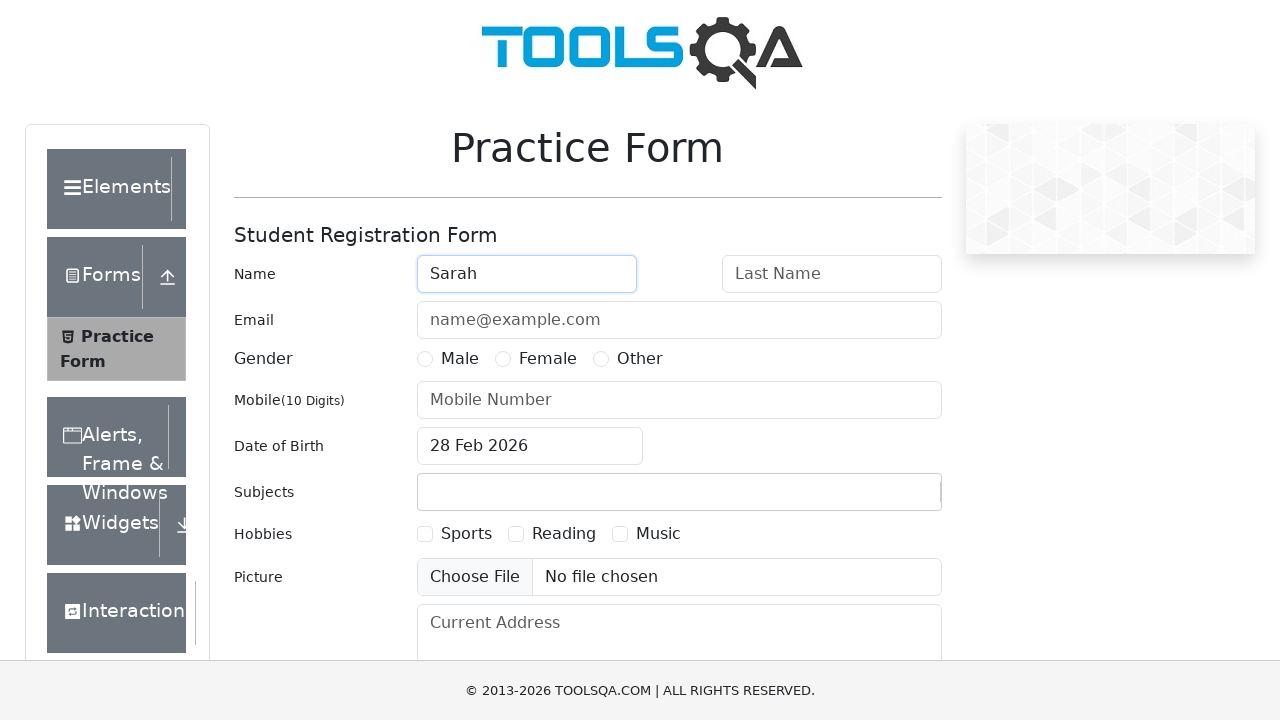

Filled last name field with 'Williams' on #lastName
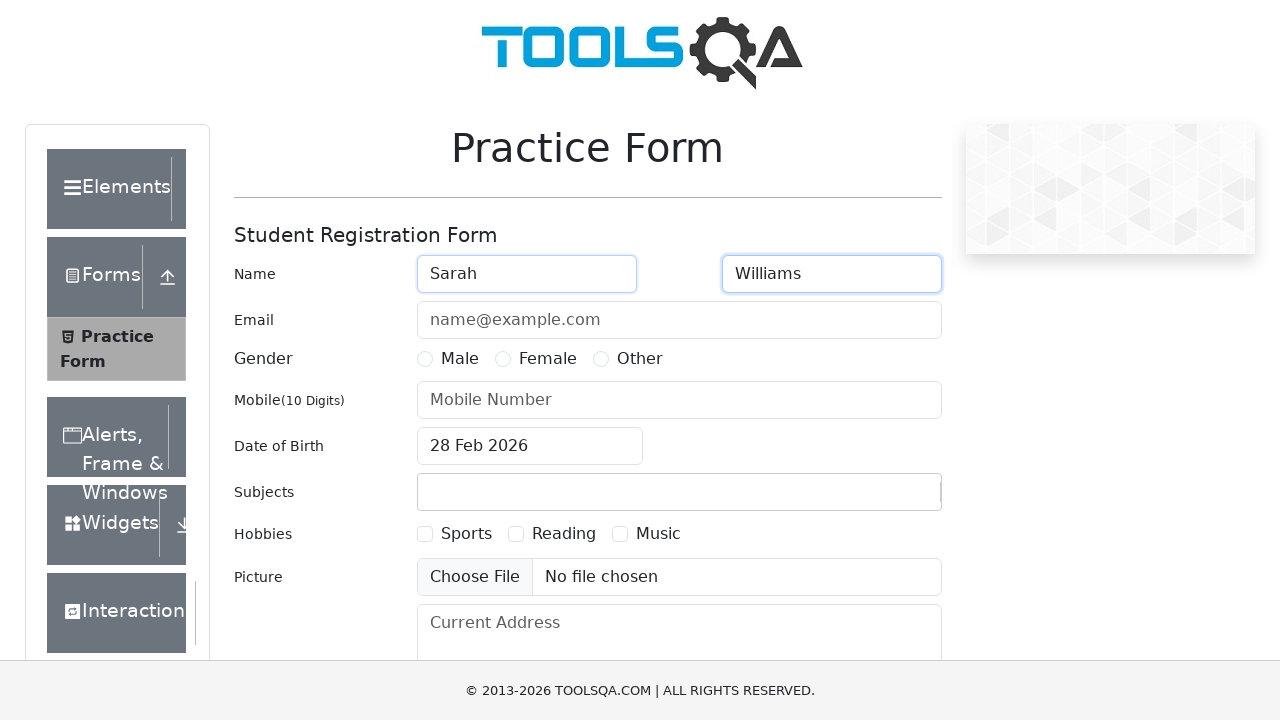

Filled email field with 'sarah.williams@testmail.com' on #userEmail
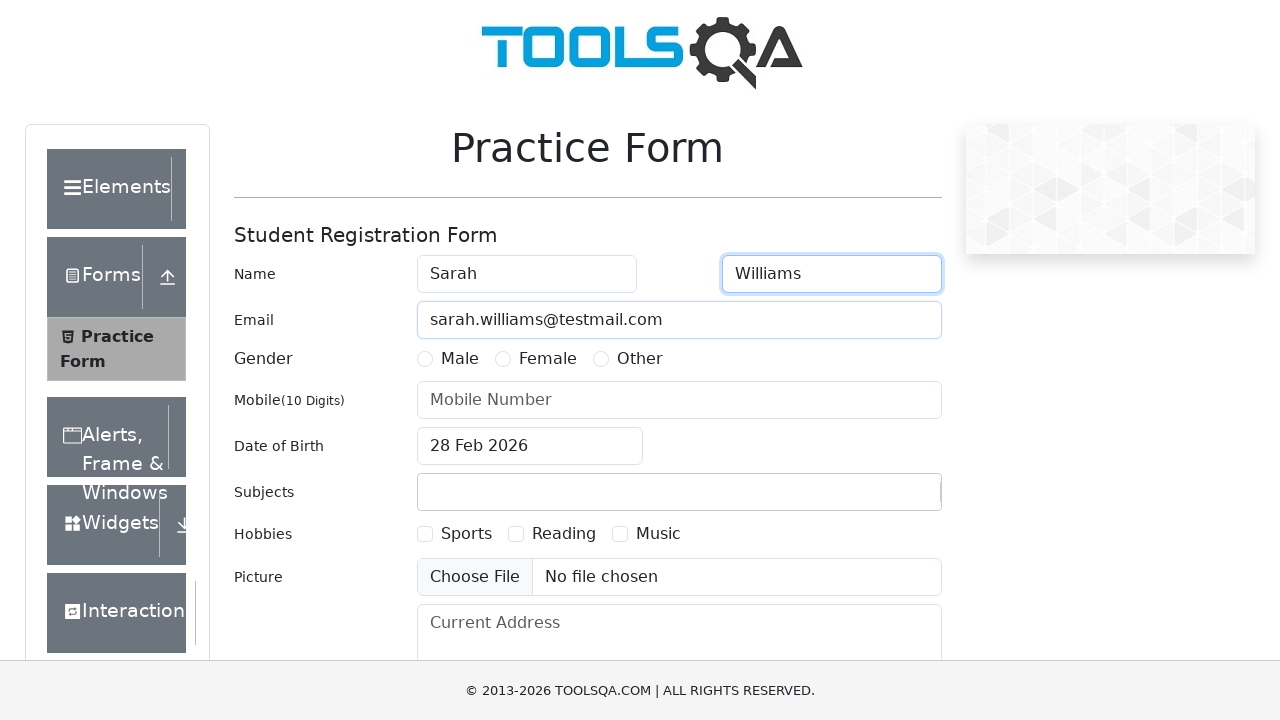

Selected gender 'Other' at (640, 359) on [for='gender-radio-3']
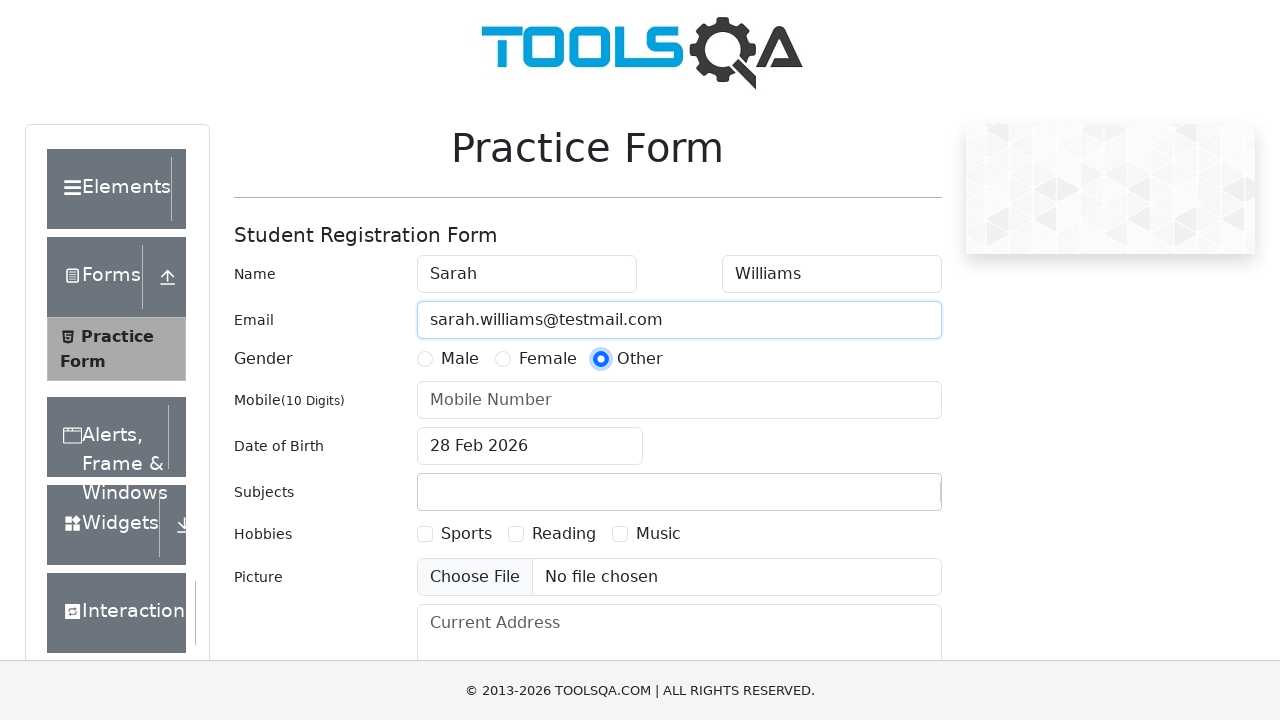

Filled mobile number field with '9012345678' on #userNumber
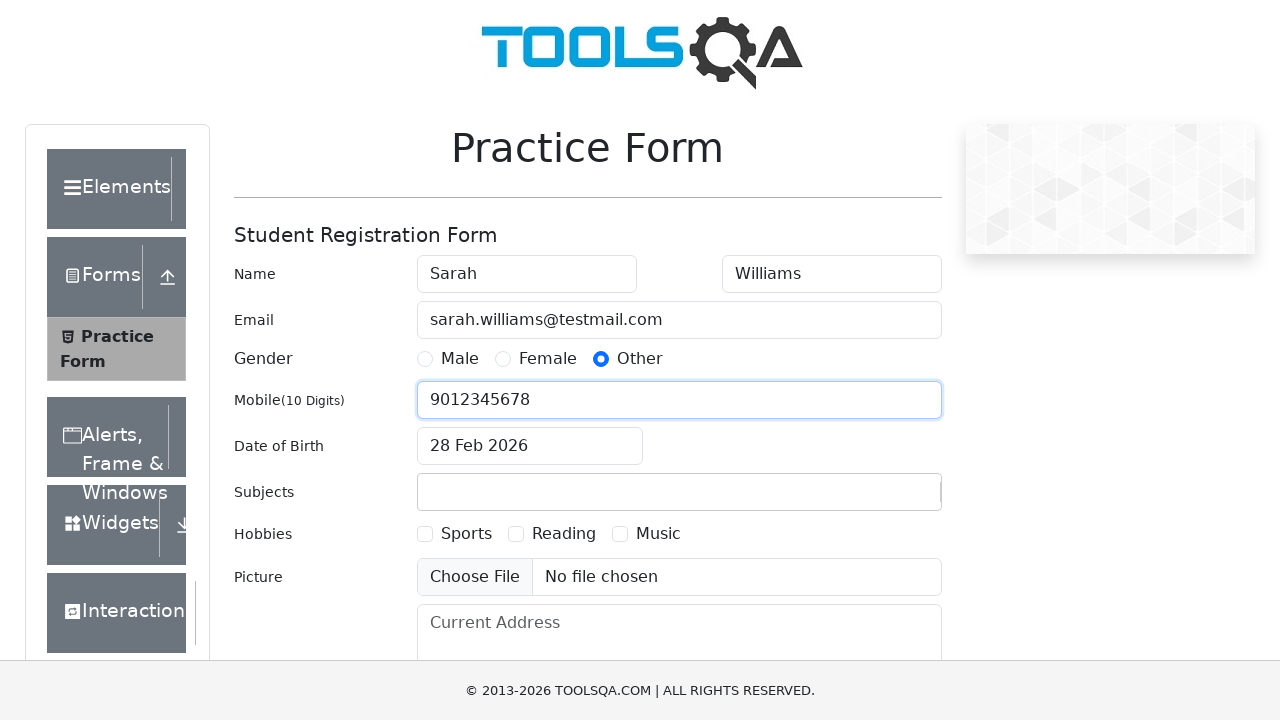

Clicked date of birth field to open date picker at (530, 446) on #dateOfBirthInput
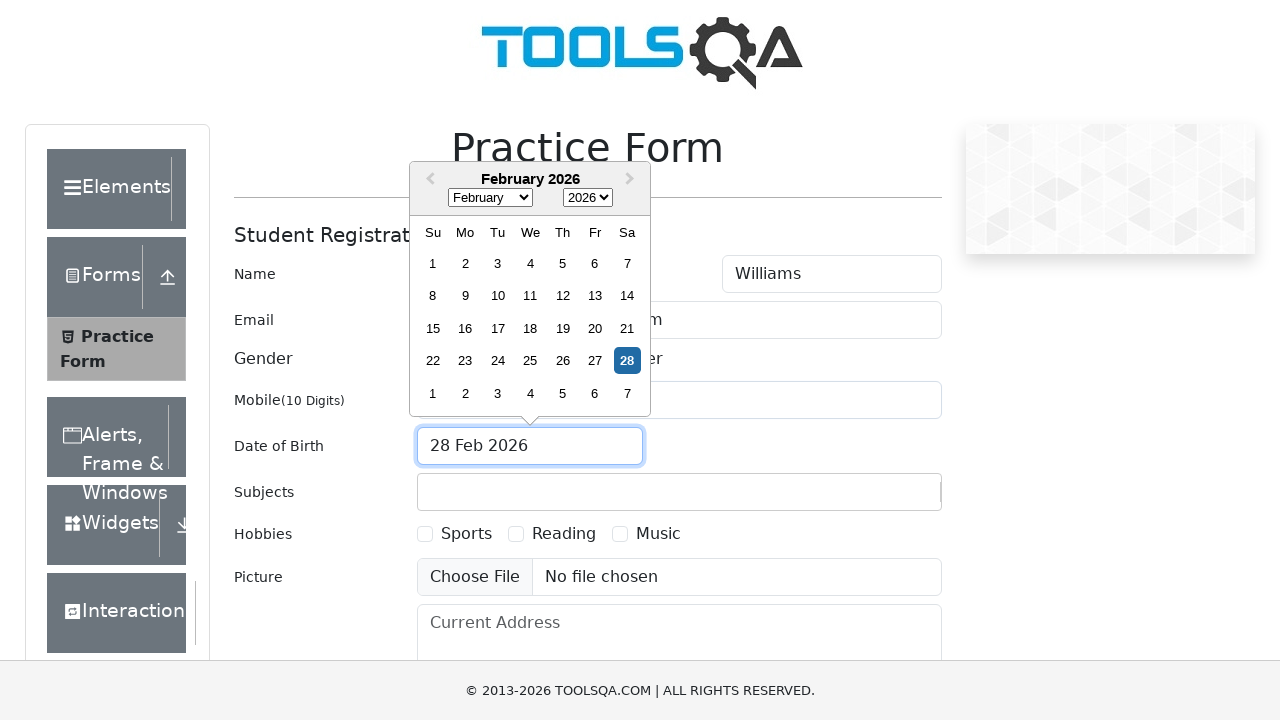

Selected month 'March' from date picker on .react-datepicker__month-select
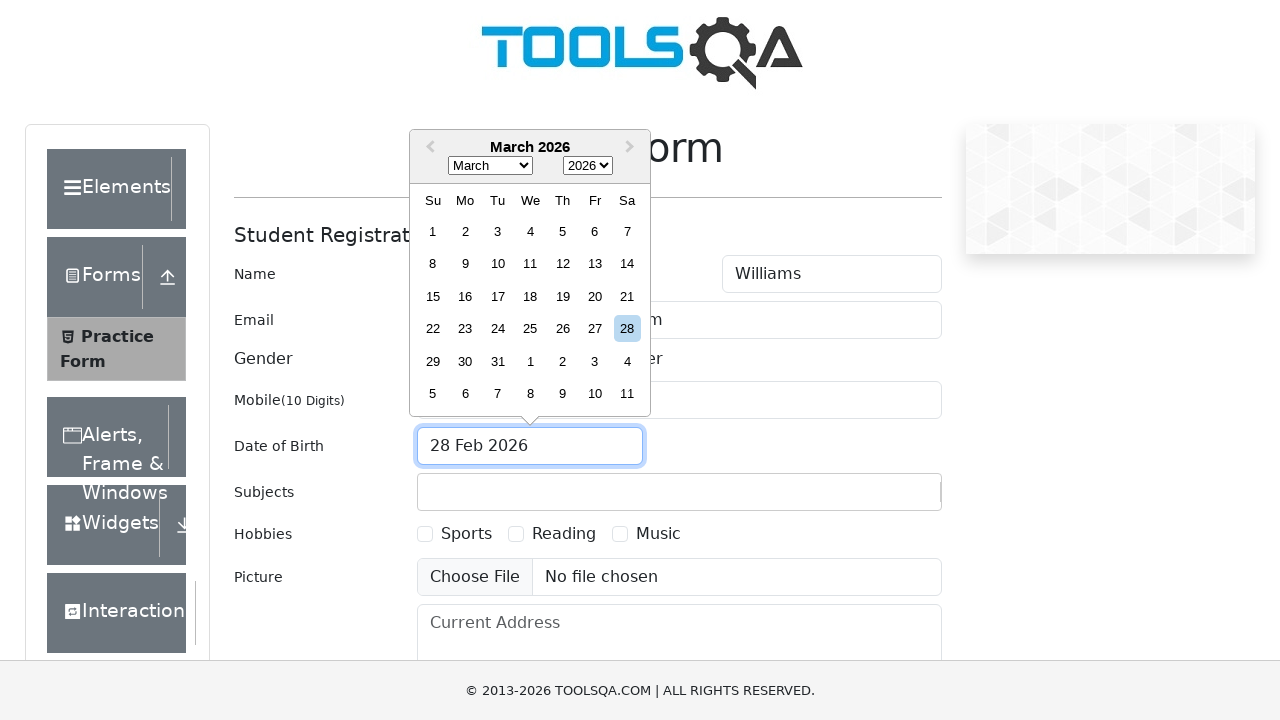

Selected year '1998' from date picker on .react-datepicker__year-select
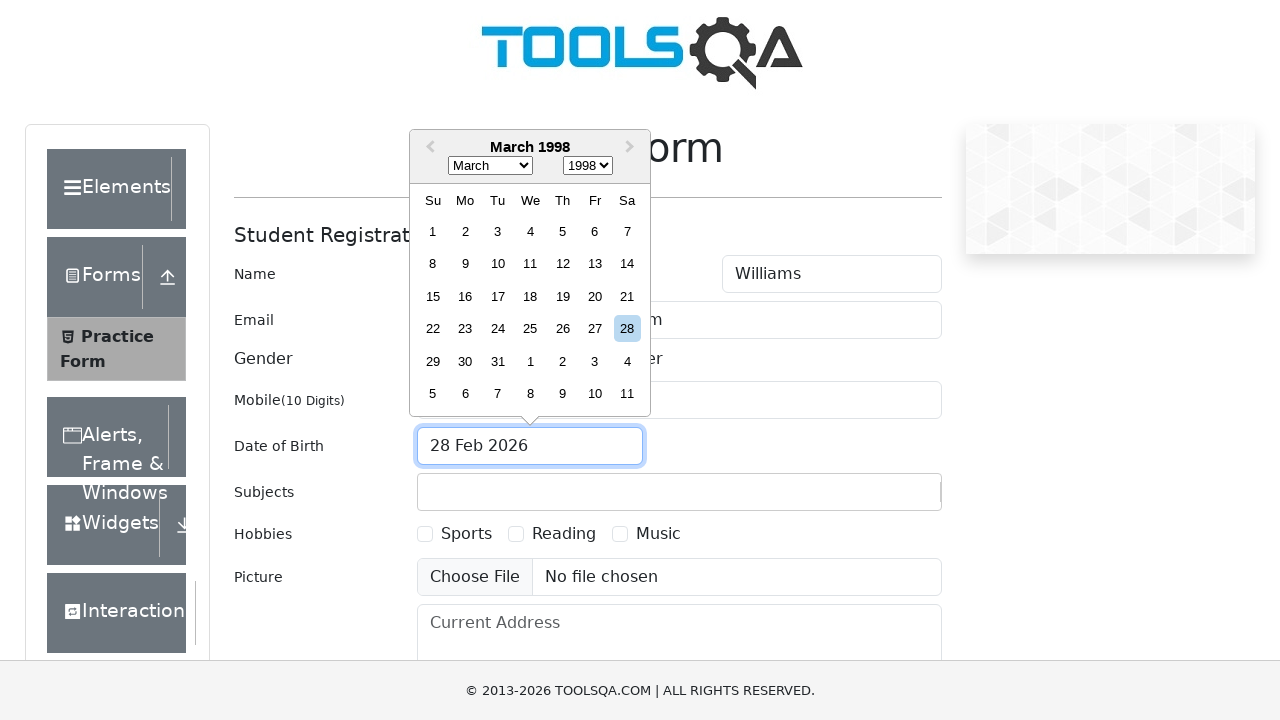

Selected day '22' from date picker at (433, 329) on .react-datepicker__day--022:not(.react-datepicker__day--outside-month)
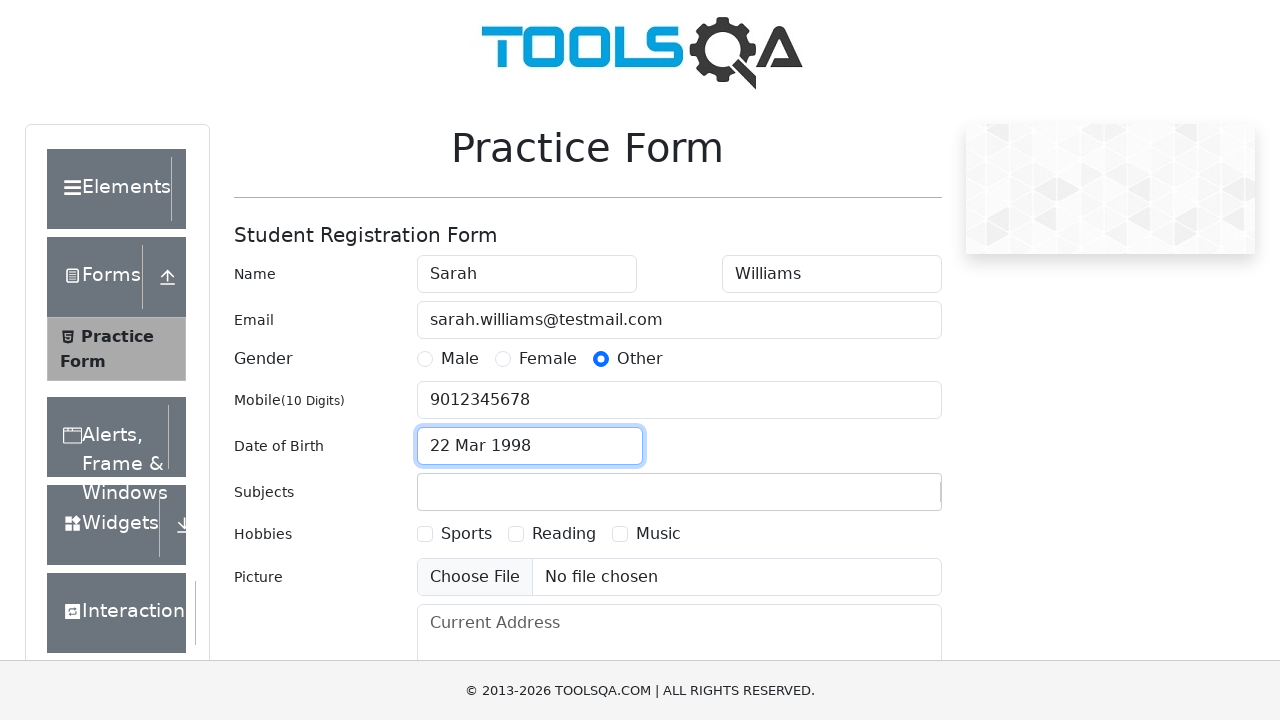

Filled subjects input field with 'English' on #subjectsInput
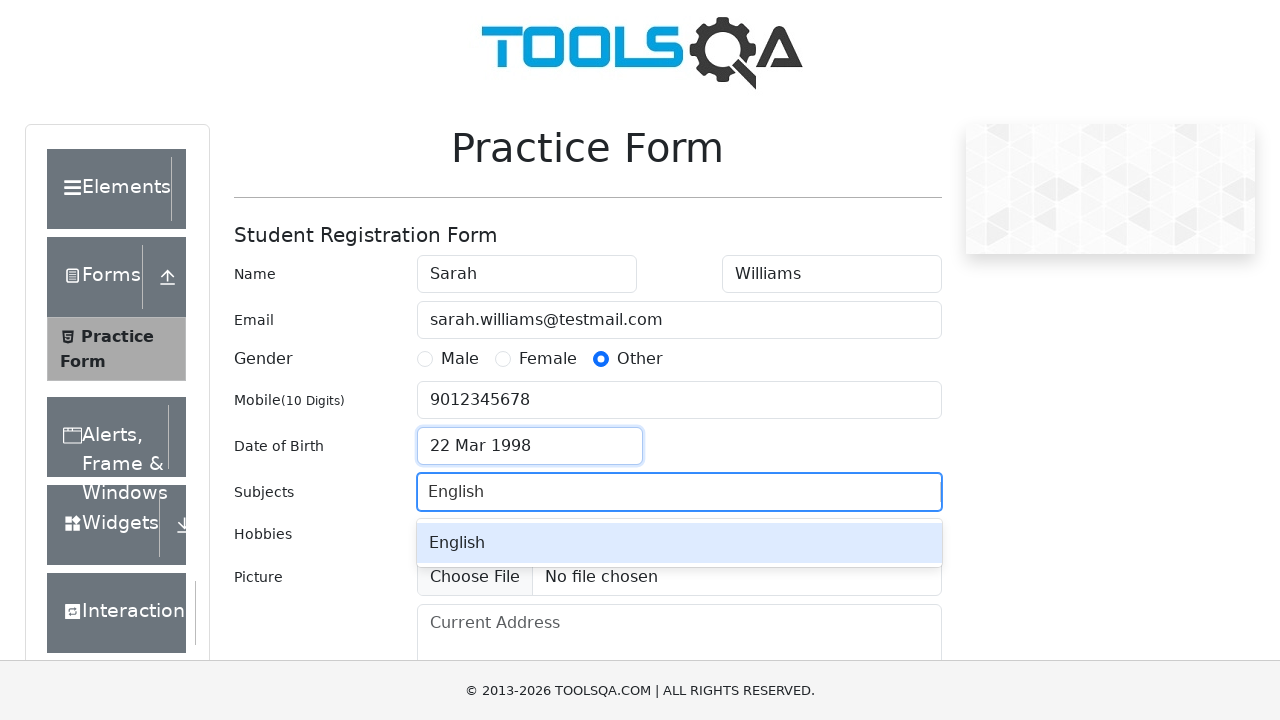

Selected first subject option from dropdown at (679, 543) on #react-select-2-option-0
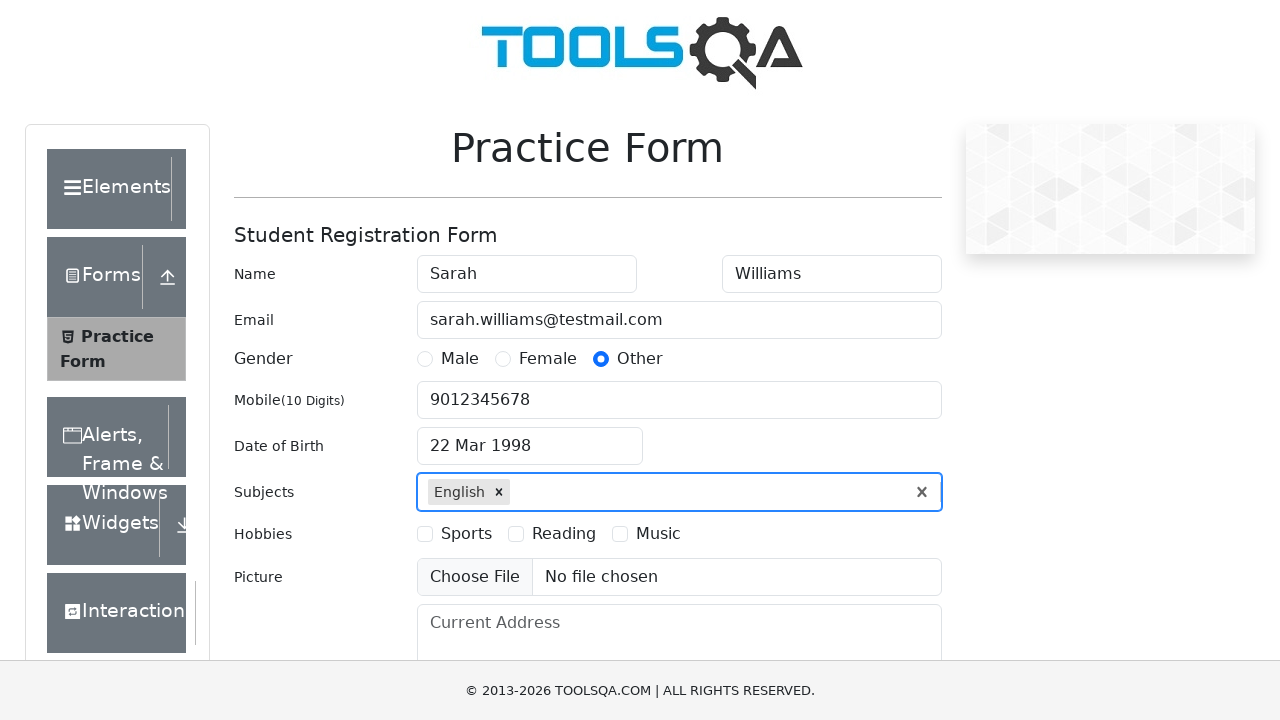

Selected hobby 'Music' at (658, 534) on [for='hobbies-checkbox-3']
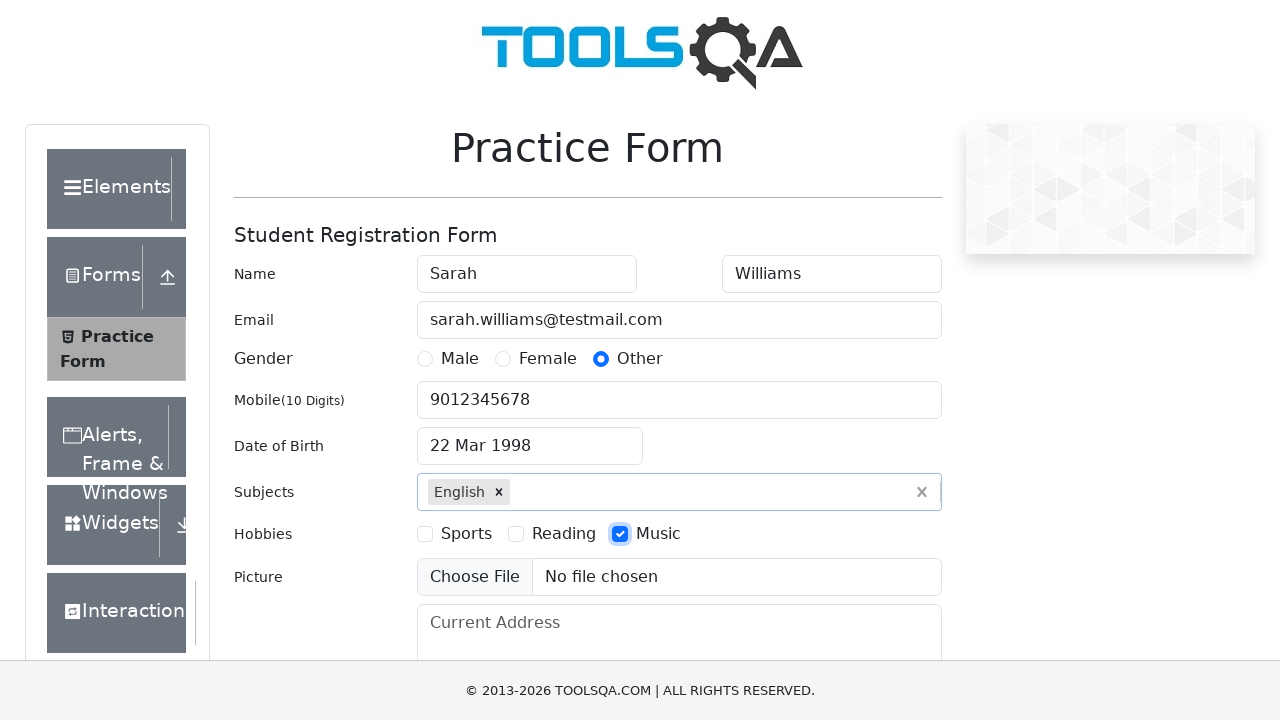

Selected hobby 'Reading' at (564, 534) on [for='hobbies-checkbox-2']
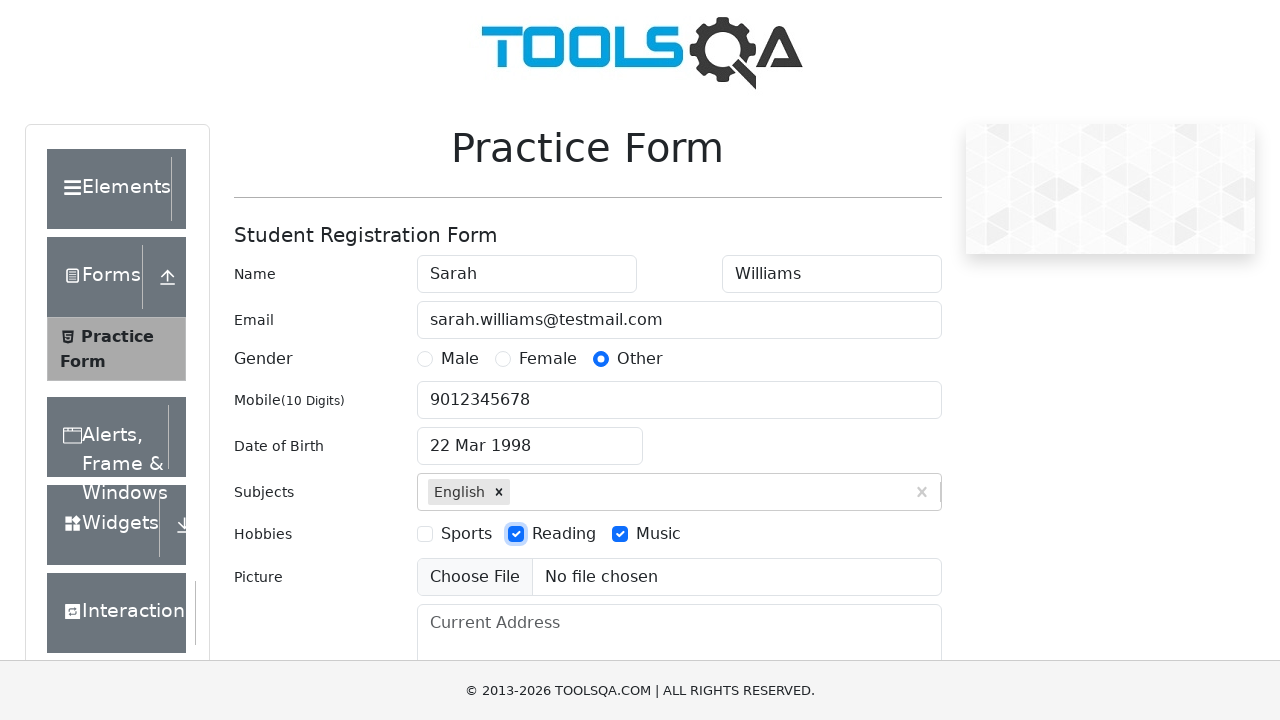

Selected hobby 'Sports' at (466, 534) on [for='hobbies-checkbox-1']
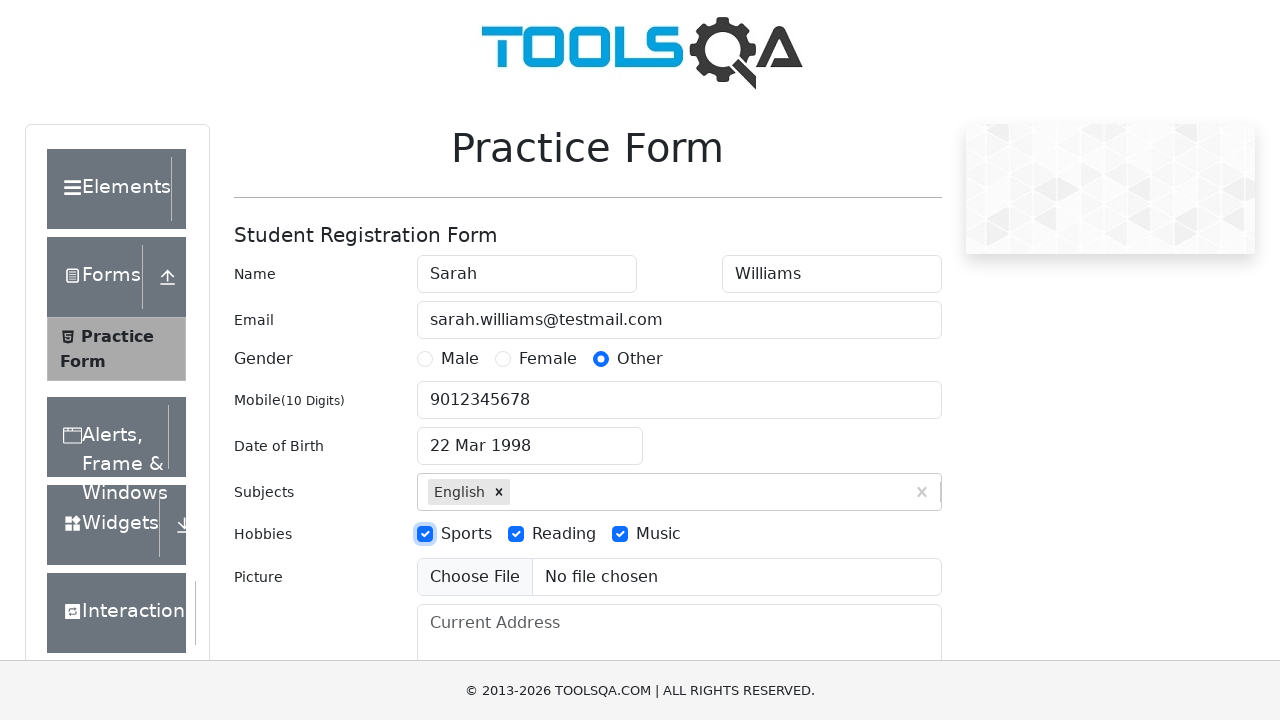

Filled current address field with '1600 Pennsylvania Avenue, Washington DC' on #currentAddress
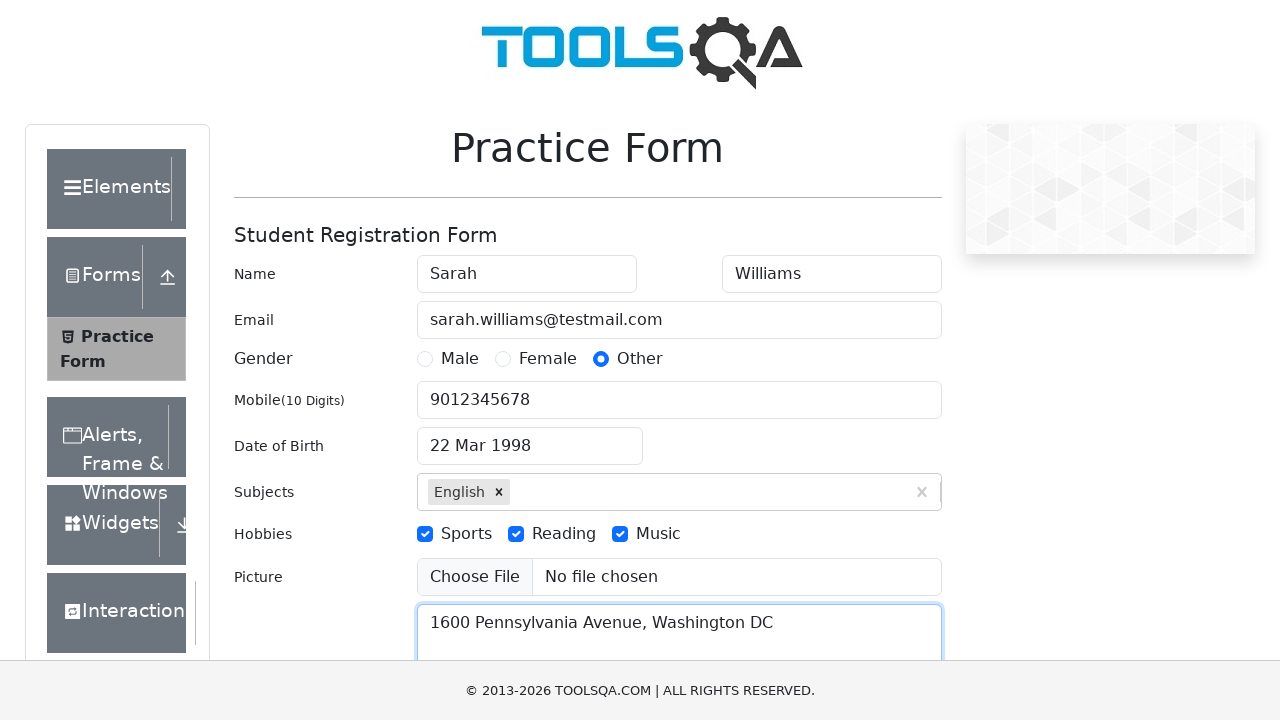

Clicked state dropdown to open at (527, 437) on #state
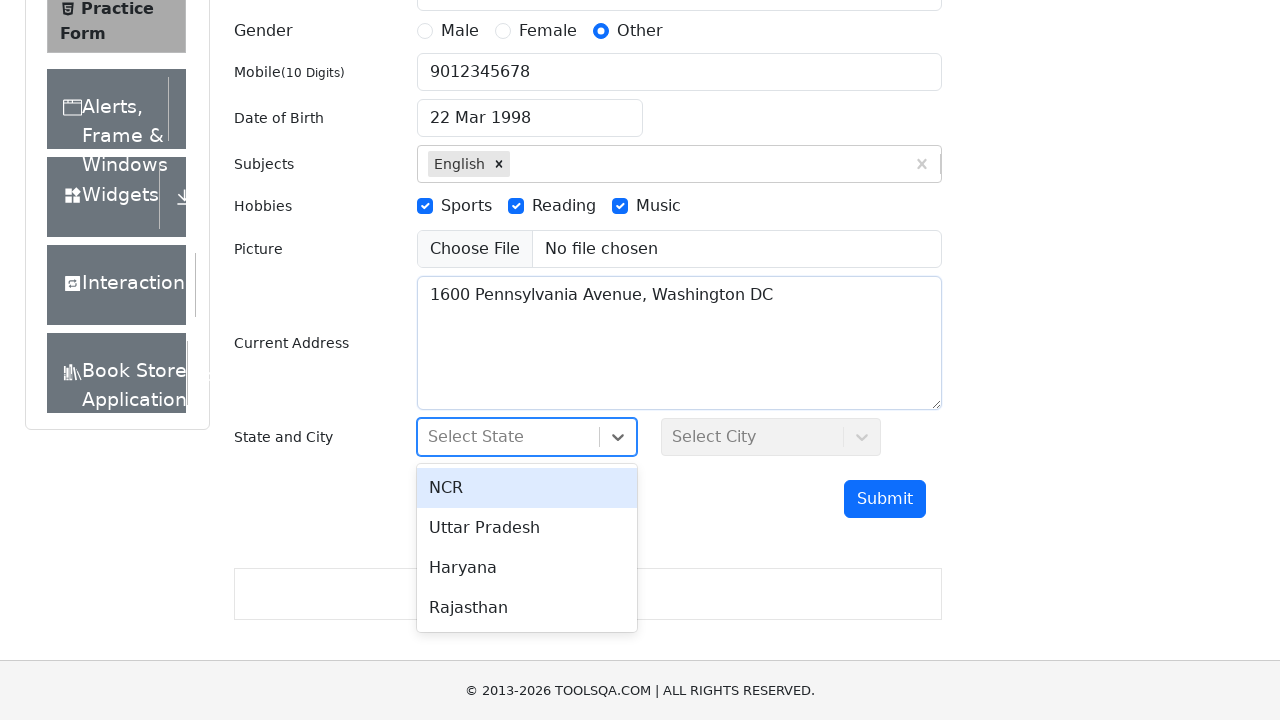

Selected state 'NCR' from dropdown at (527, 488) on xpath=//*[.='NCR']
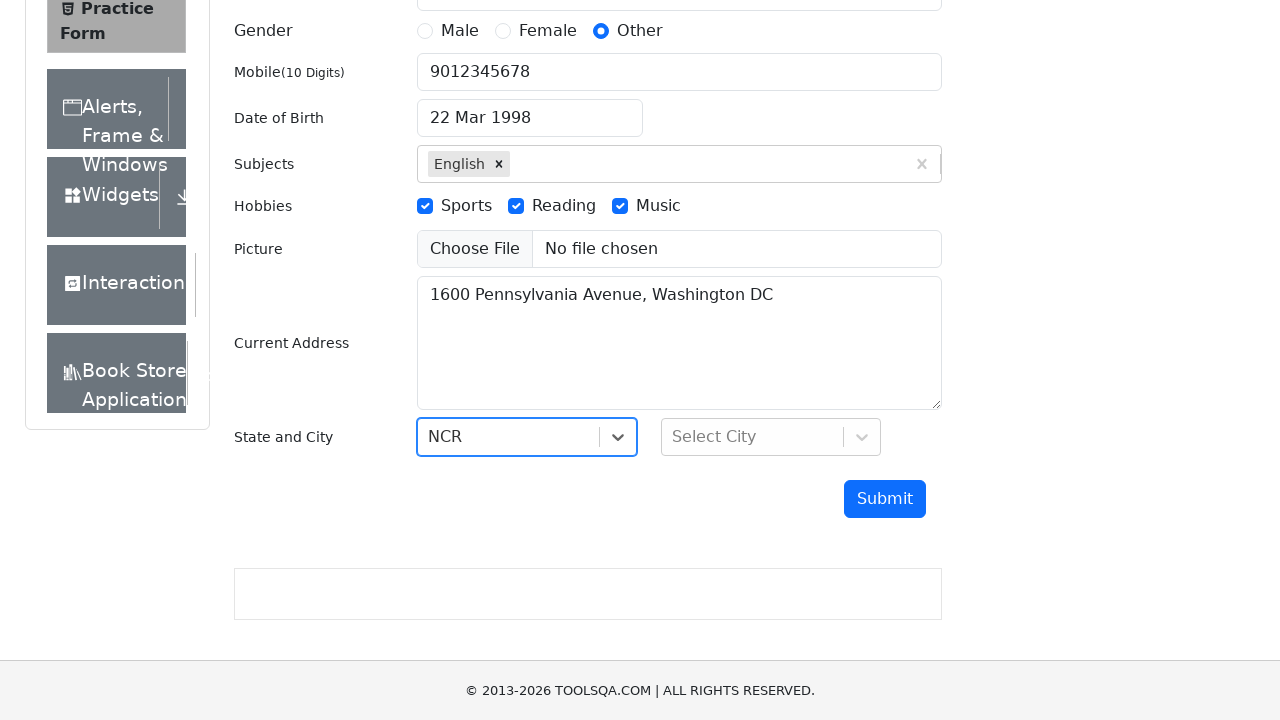

Clicked city dropdown to open at (771, 437) on #city
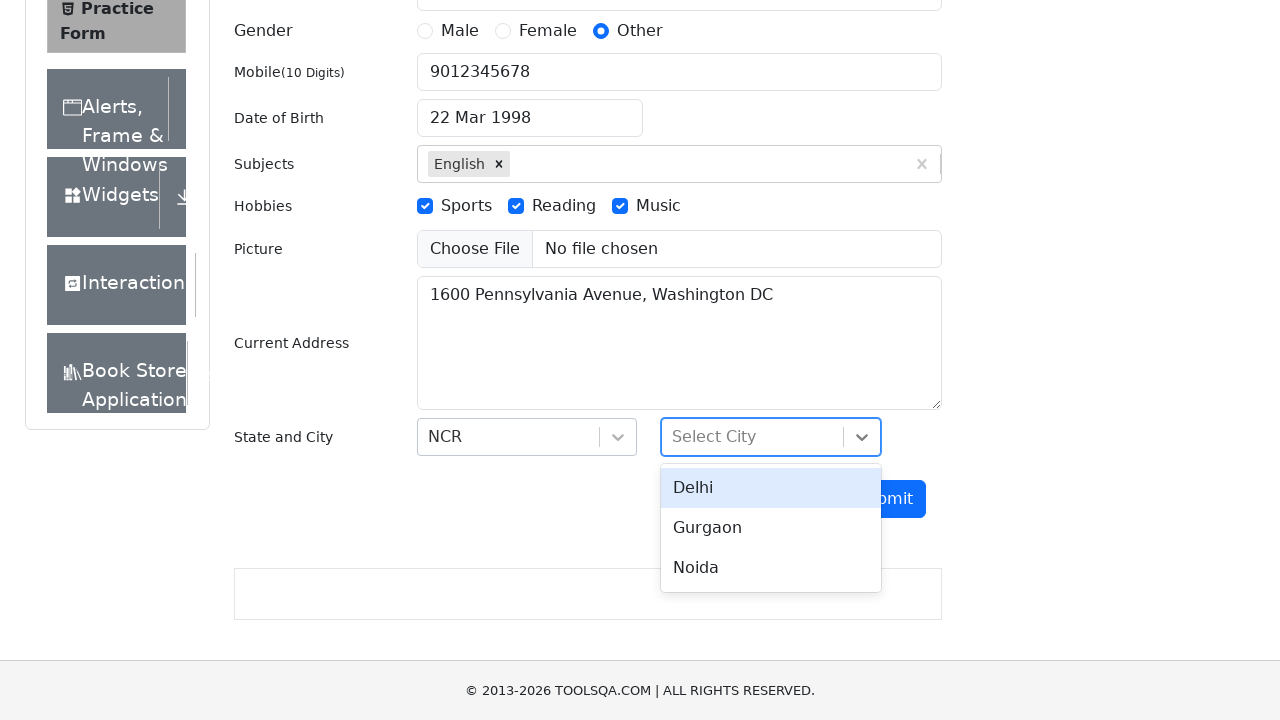

Selected city 'Noida' from dropdown at (771, 568) on xpath=//*[.='Noida']
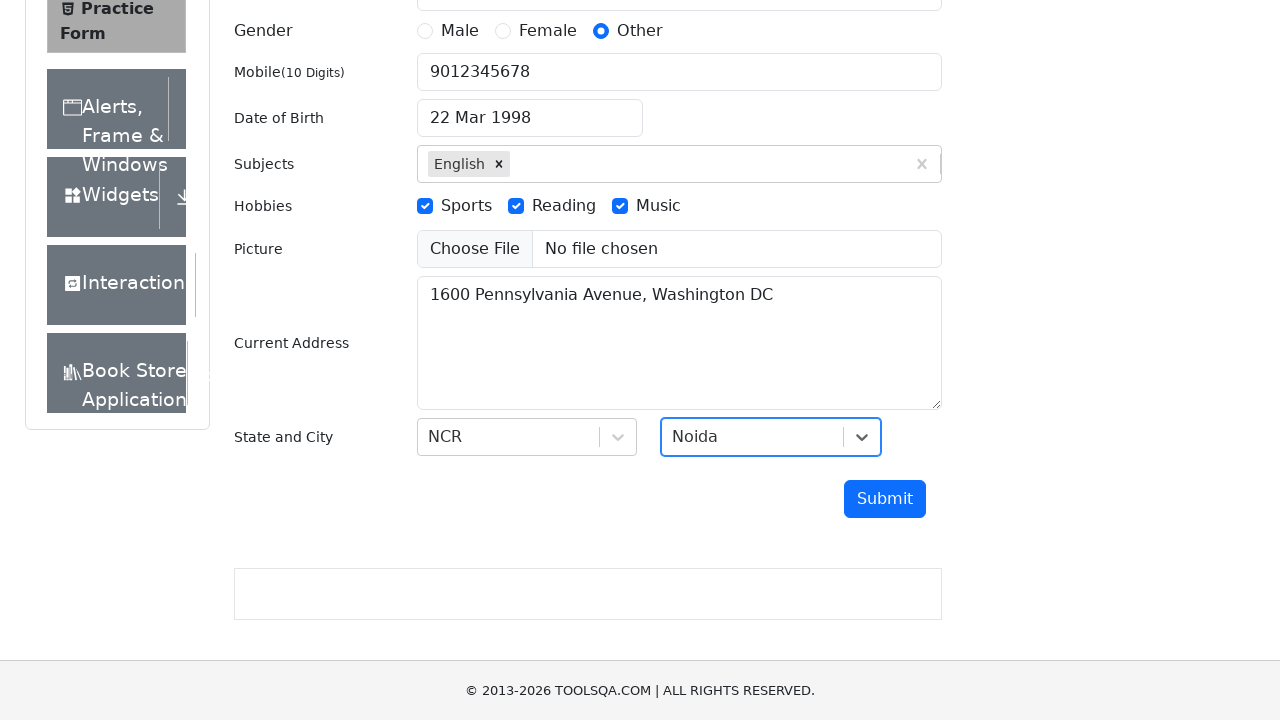

Clicked submit button to submit the form at (885, 499) on #submit
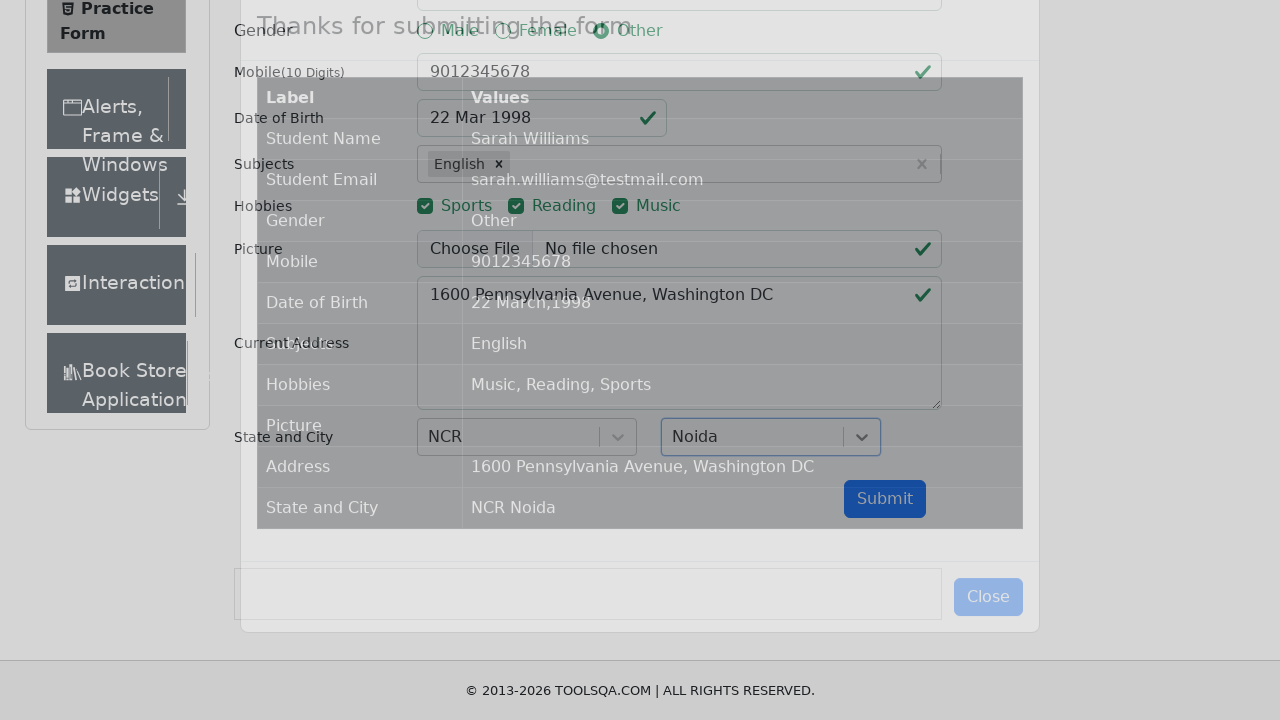

Confirmation modal with submitted data appeared
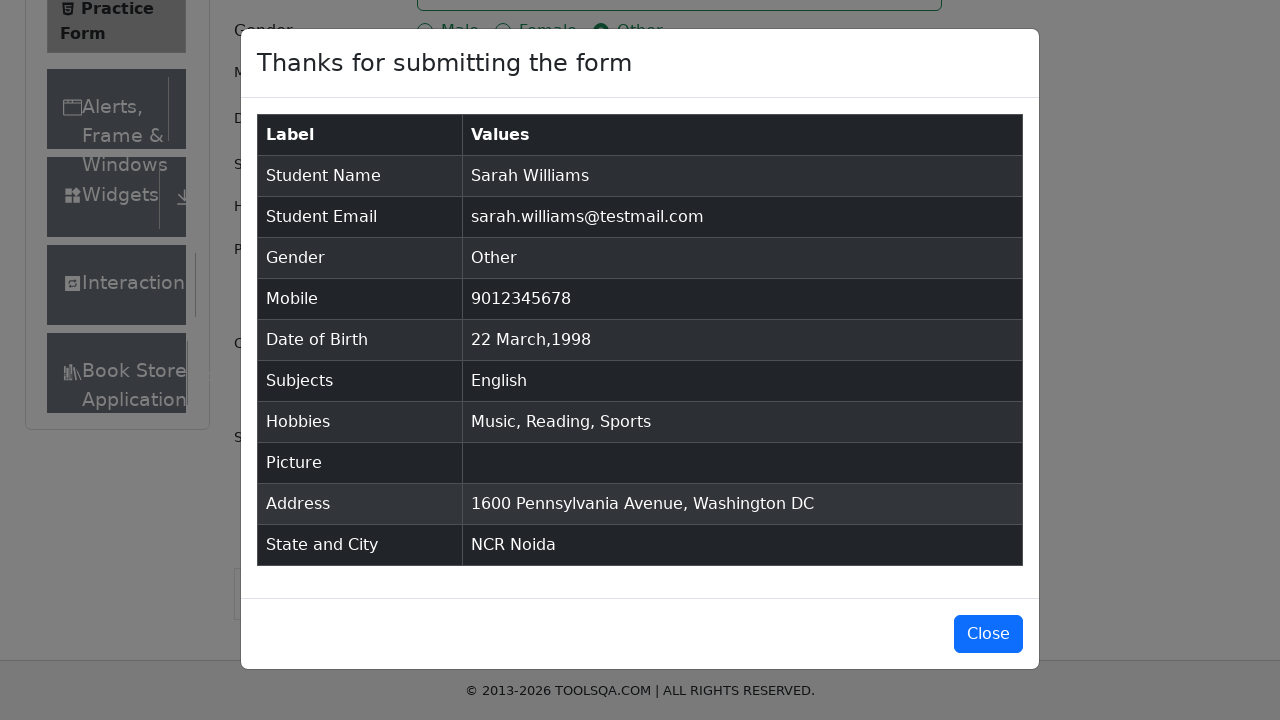

Clicked close button to close confirmation modal at (988, 634) on #closeLargeModal
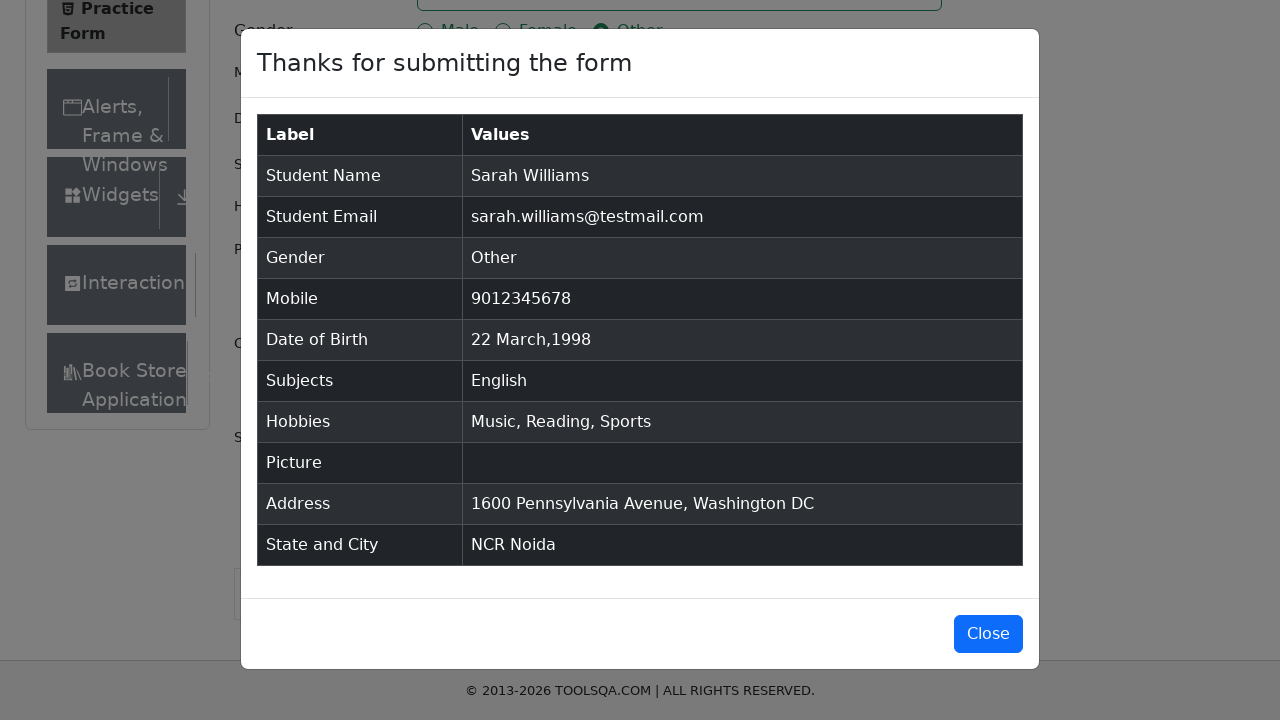

Form page loaded after modal closure, ready to verify form reset
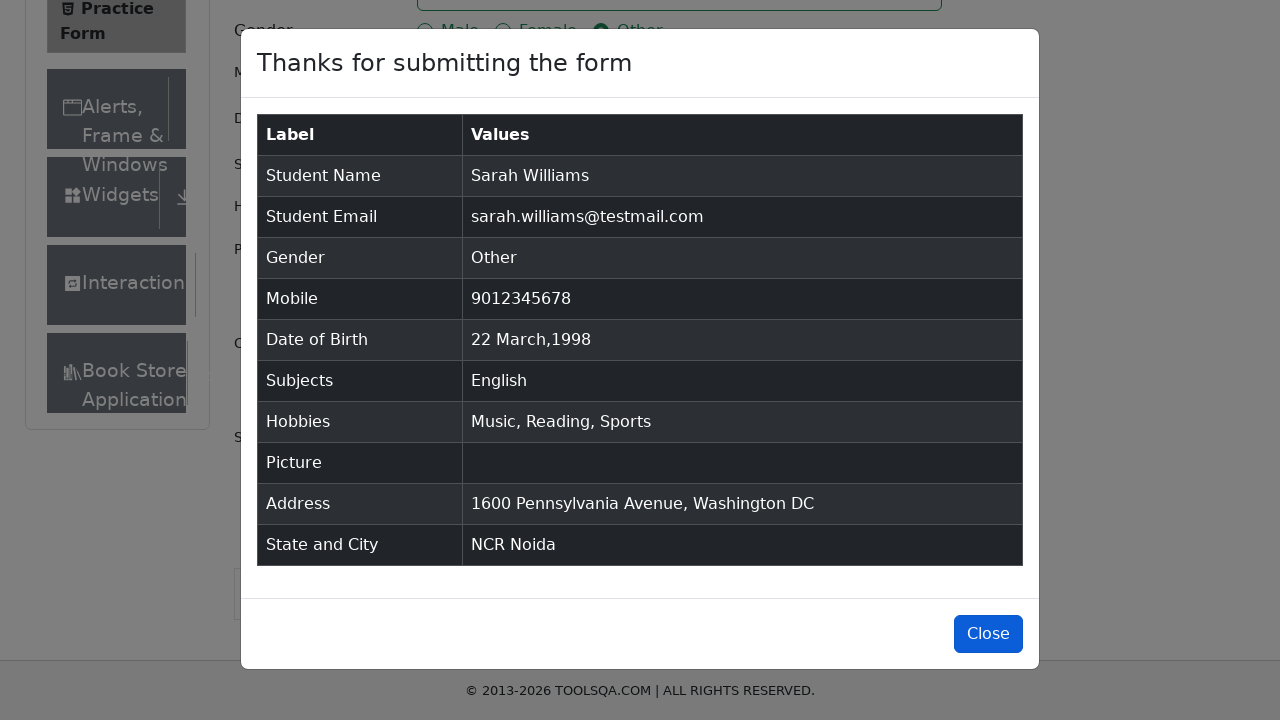

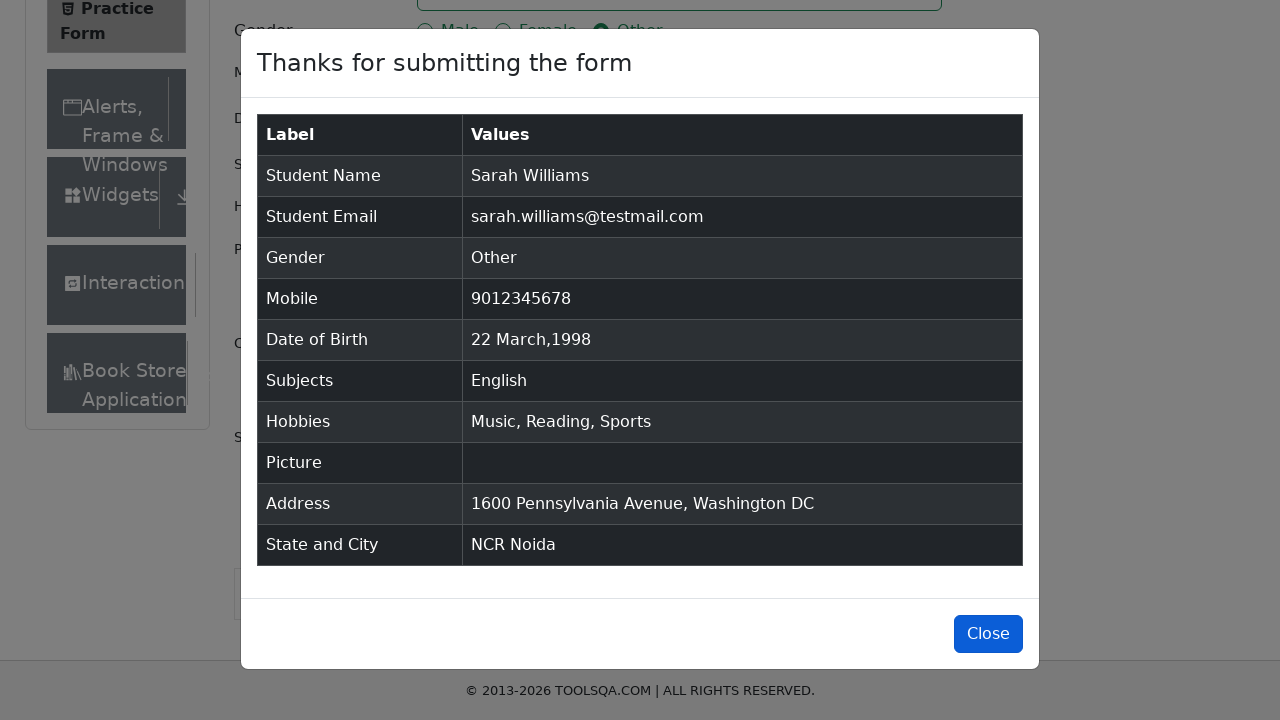